Tests division functionality on the scientific calculator by entering 4000 ÷ 200 and verifying the result displays

Starting URL: https://www.calculator.net

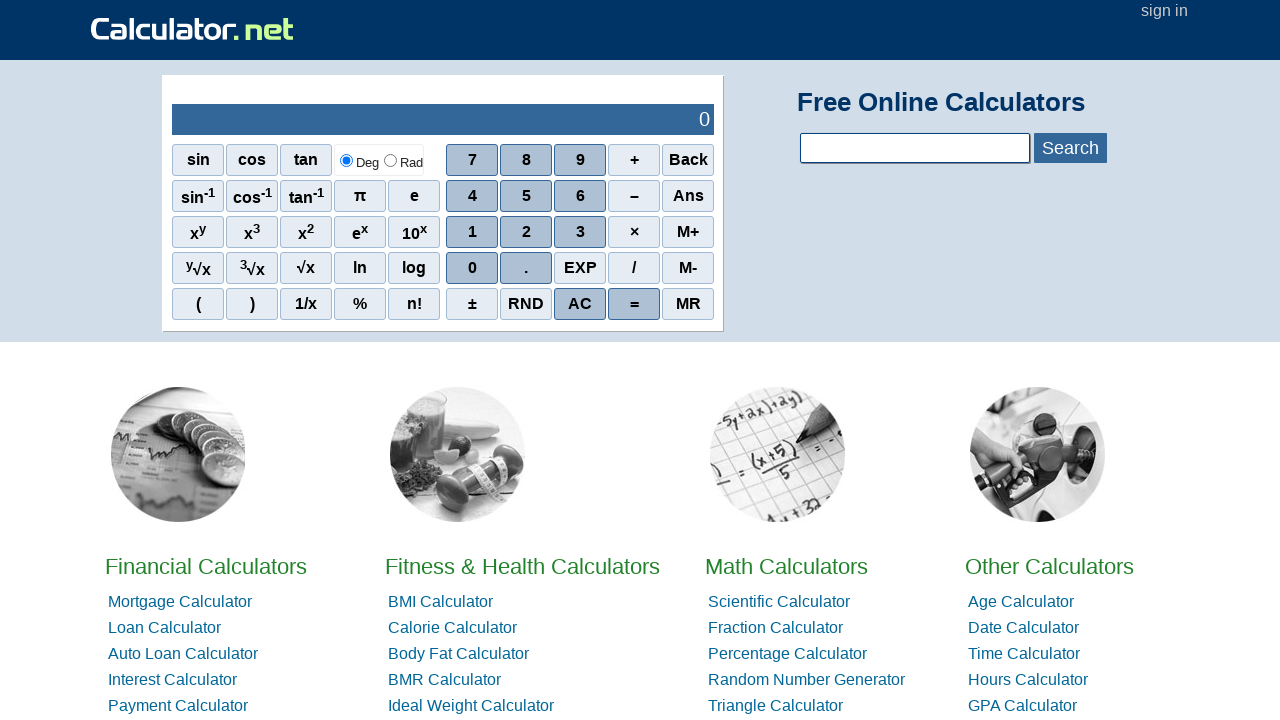

Clicked digit 4 at (472, 196) on xpath=//span[@onclick='r(4)']
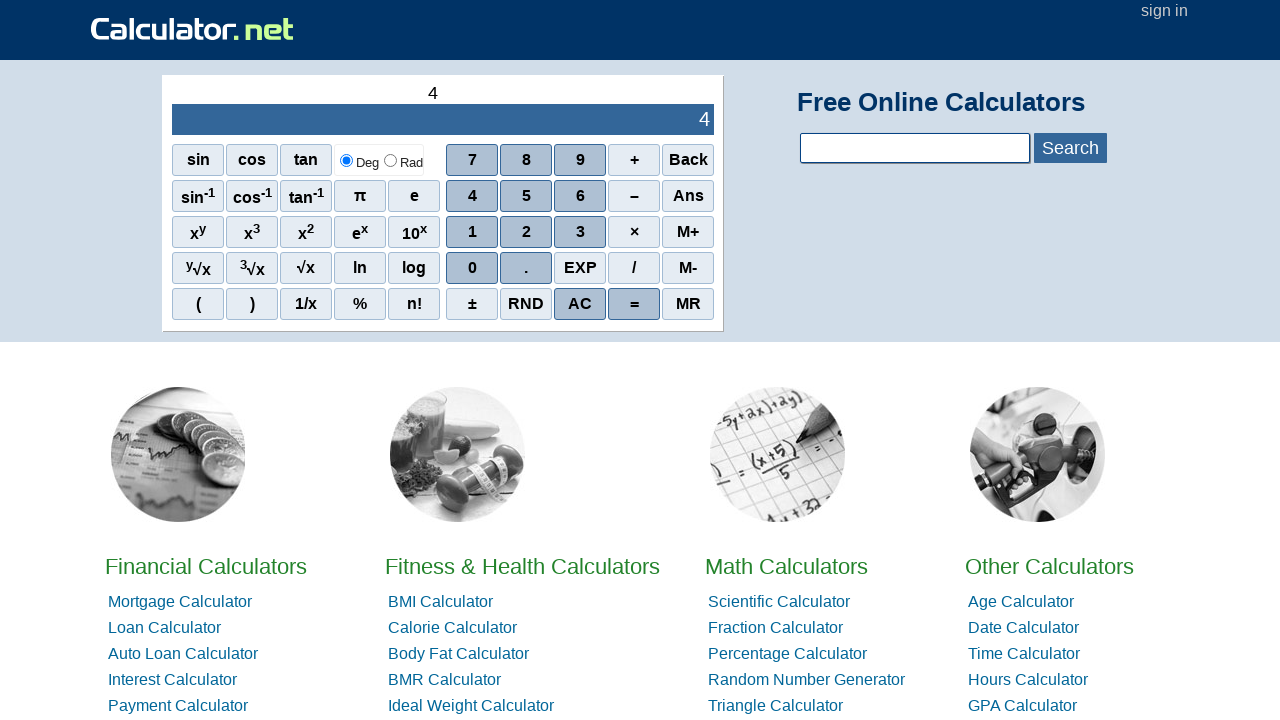

Clicked digit 0 at (472, 268) on xpath=//span[@onclick='r(0)']
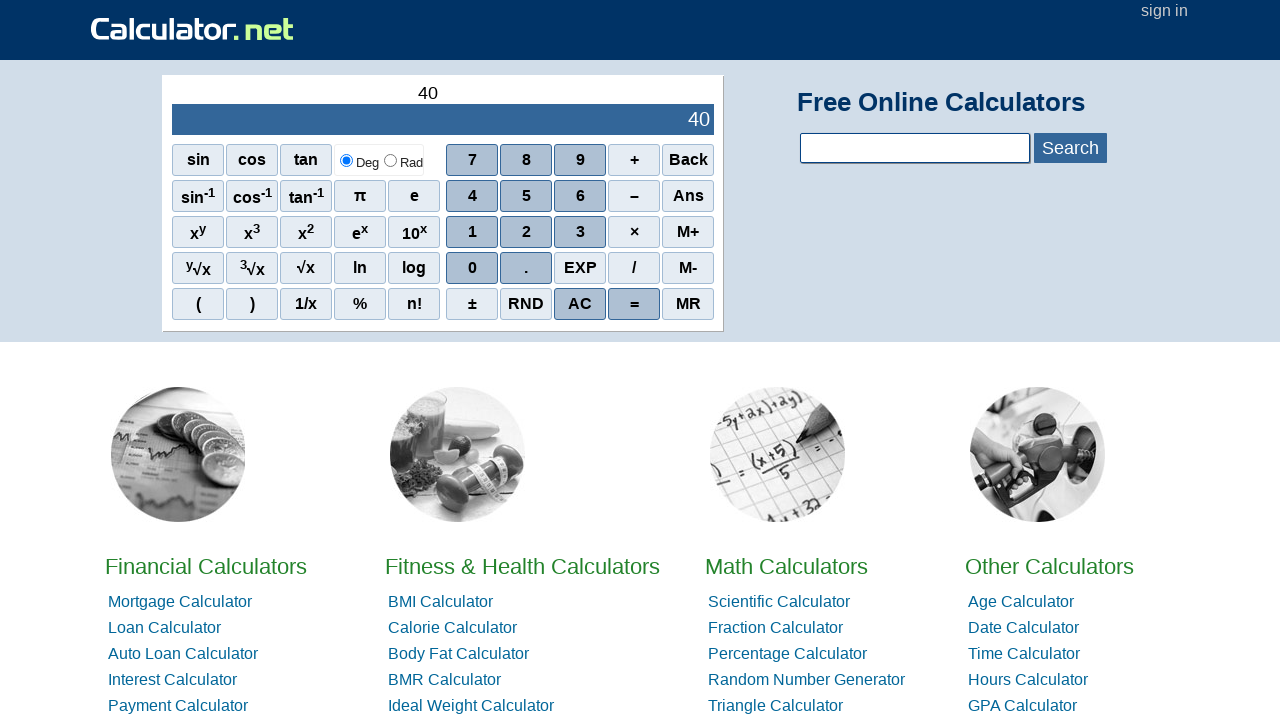

Clicked digit 0 at (472, 268) on xpath=//span[@onclick='r(0)']
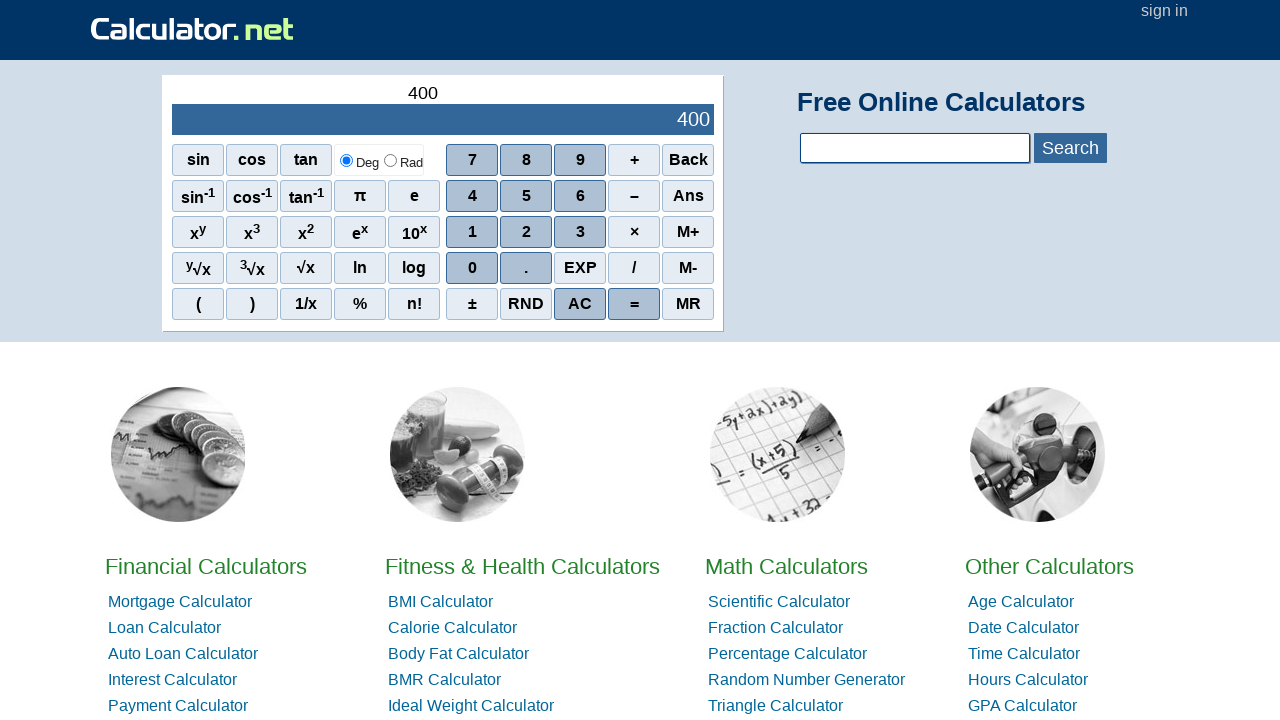

Clicked digit 0 - entered 4000 at (472, 268) on xpath=//span[@onclick='r(0)']
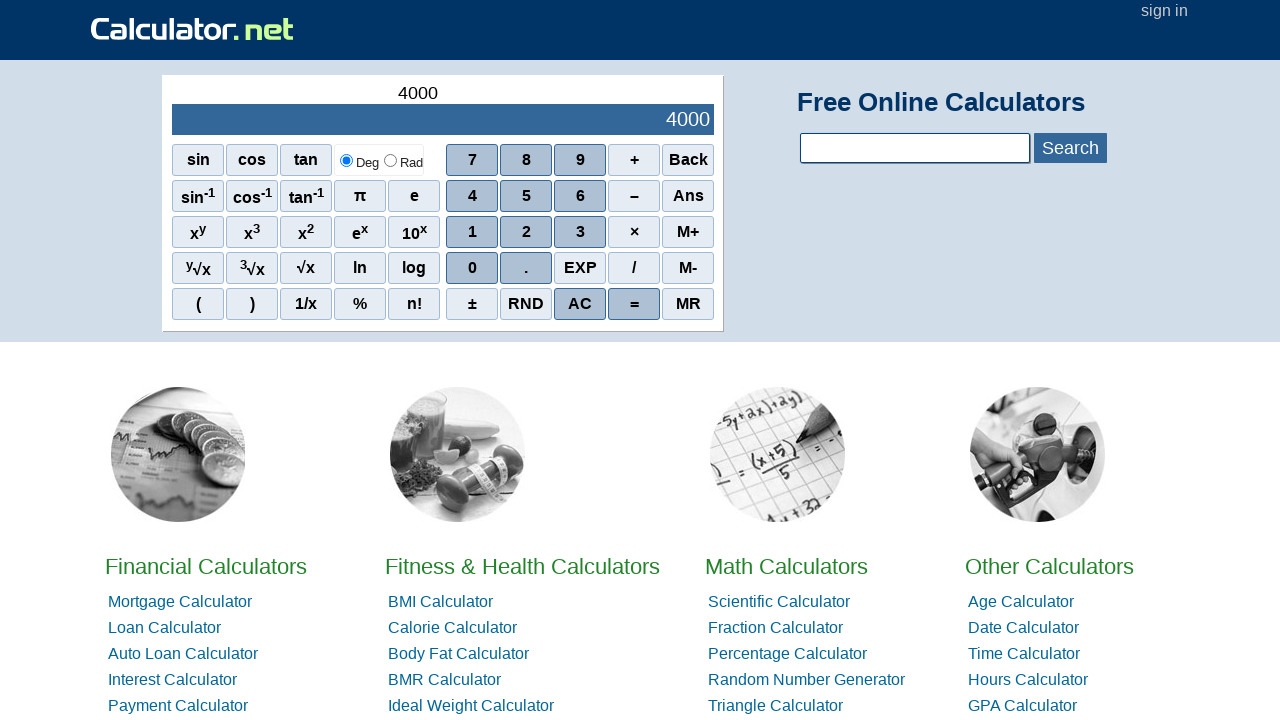

Clicked division button at (634, 268) on xpath=//*[@id='sciout']/tbody/tr[2]/td[2]/div/div[4]/span[4]
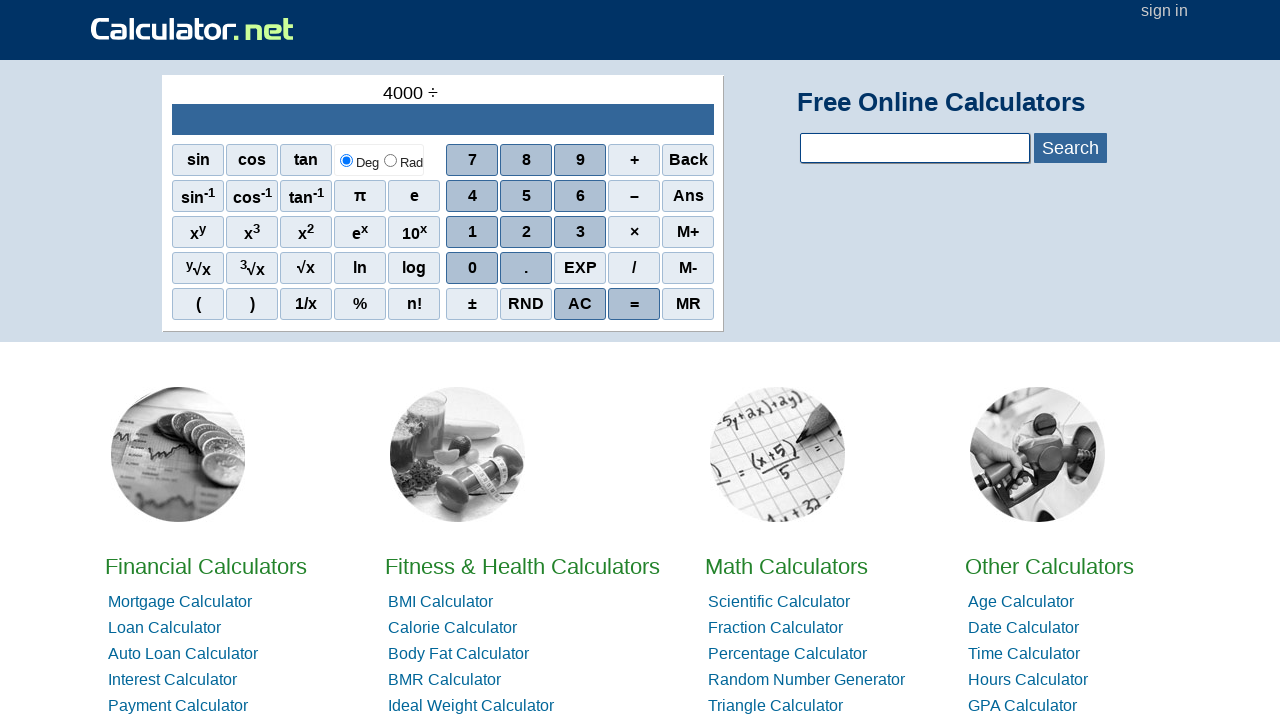

Clicked digit 2 at (526, 232) on xpath=//span[@onclick='r(2)']
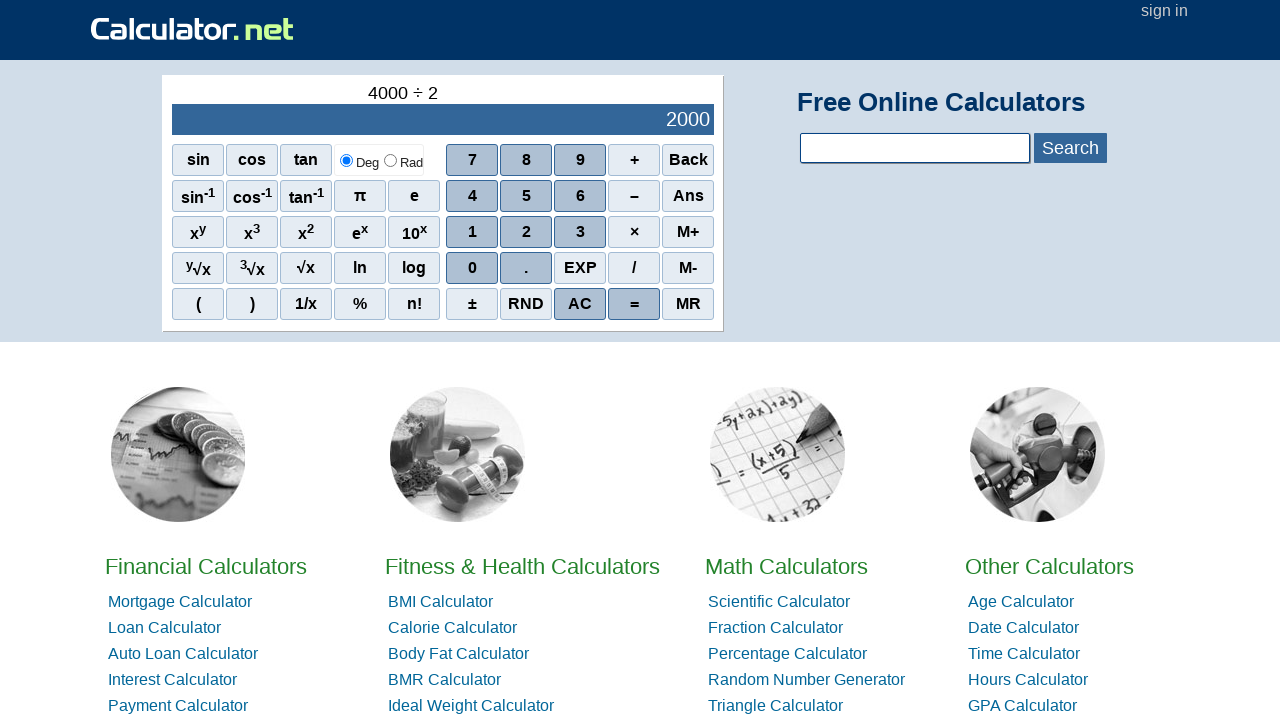

Clicked digit 0 at (472, 268) on xpath=//span[@onclick='r(0)']
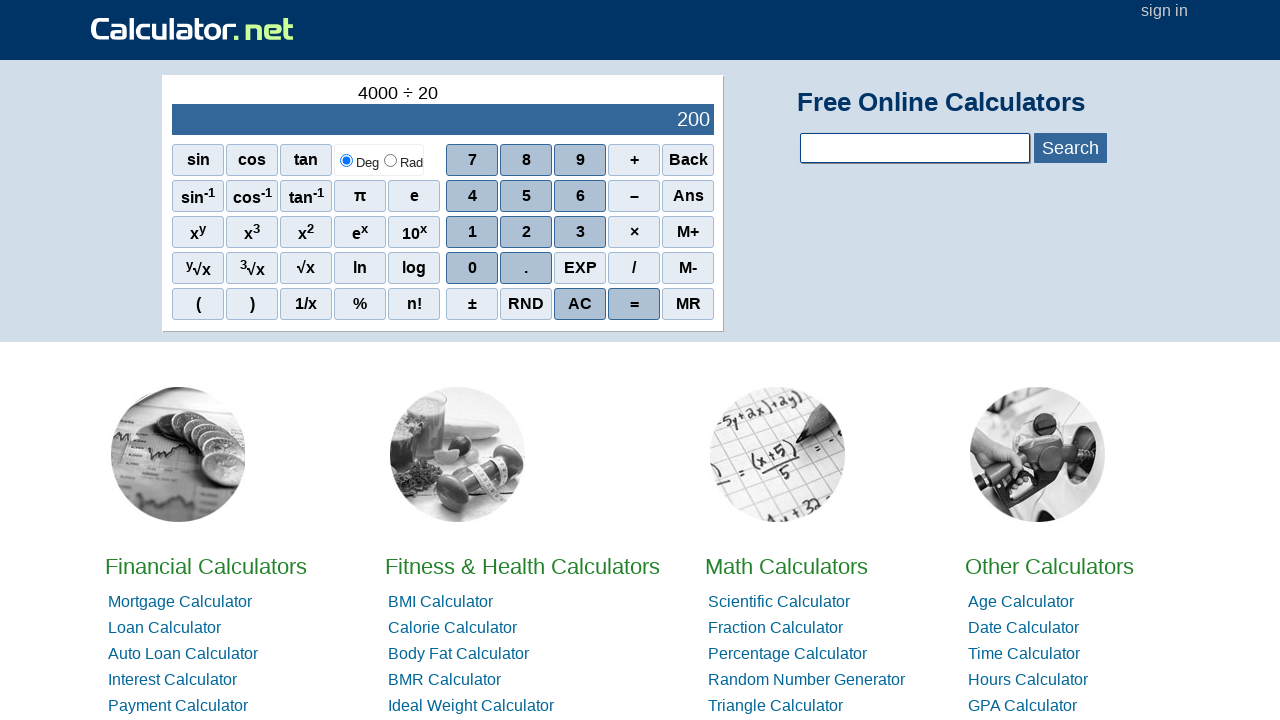

Clicked digit 0 - entered 200 at (472, 268) on xpath=//span[@onclick='r(0)']
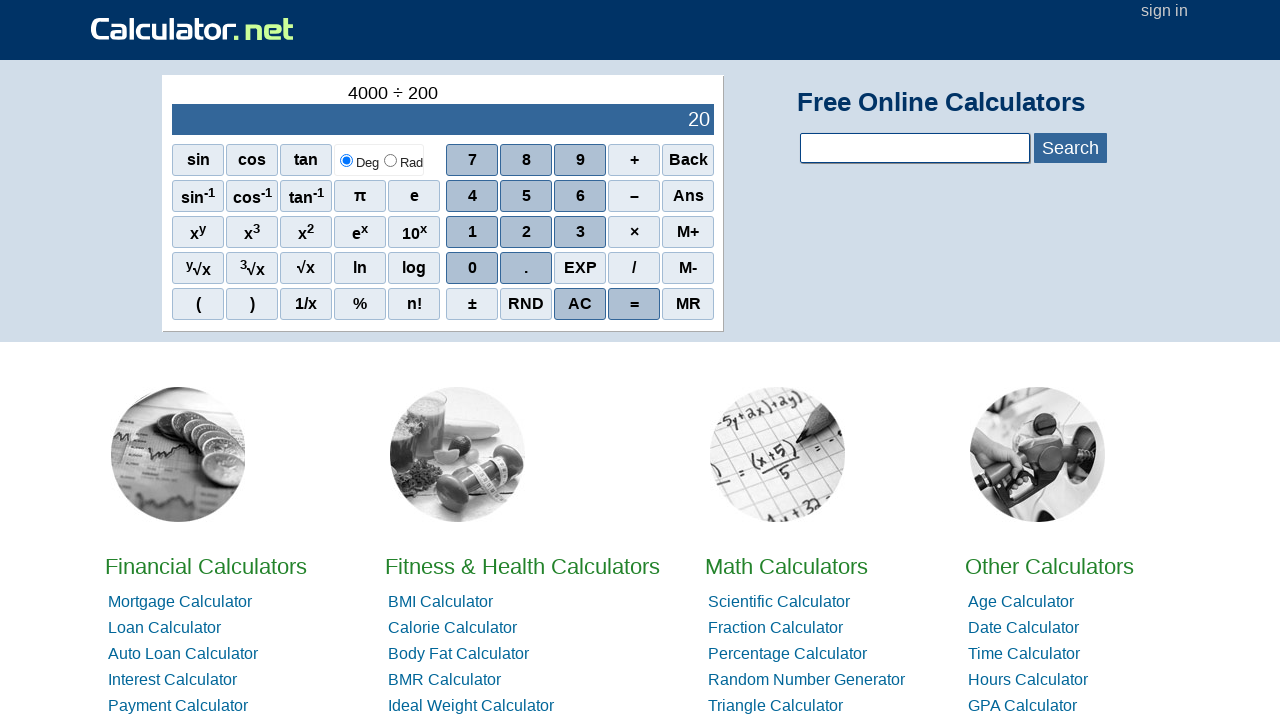

Verified result displays in output
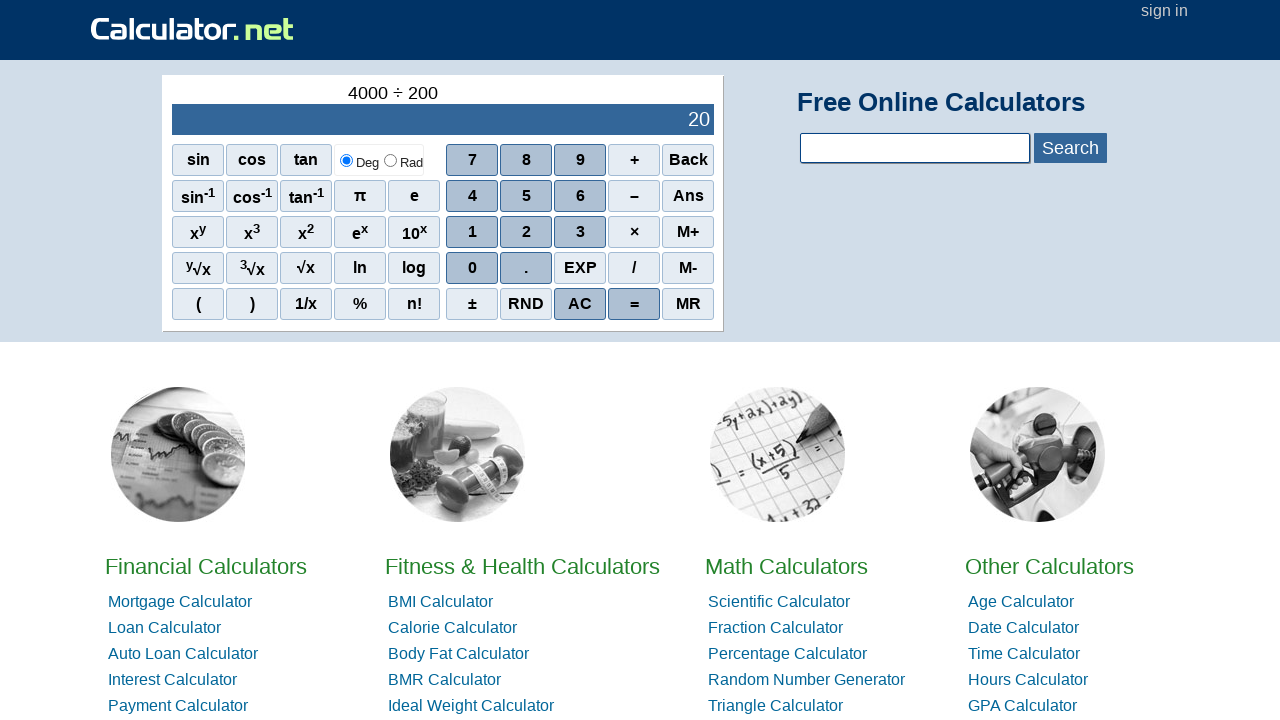

Clicked AC button to clear result at (580, 304) on xpath=//span[text()='AC']
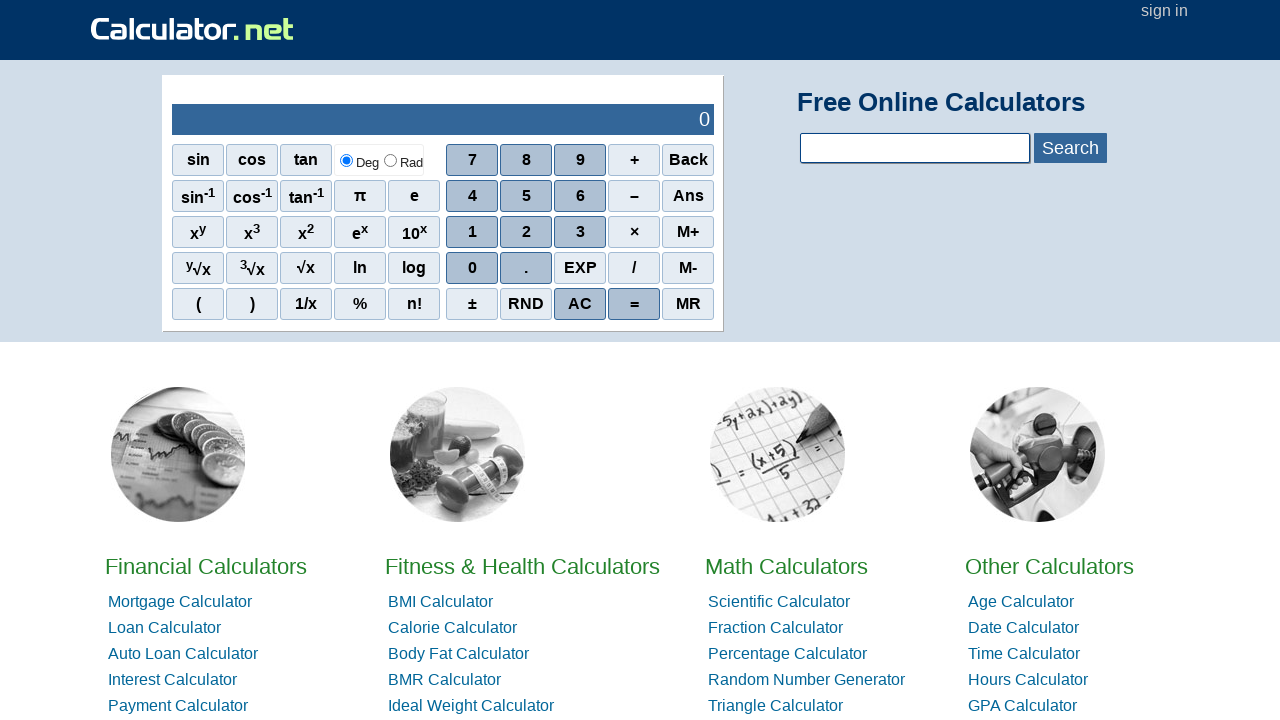

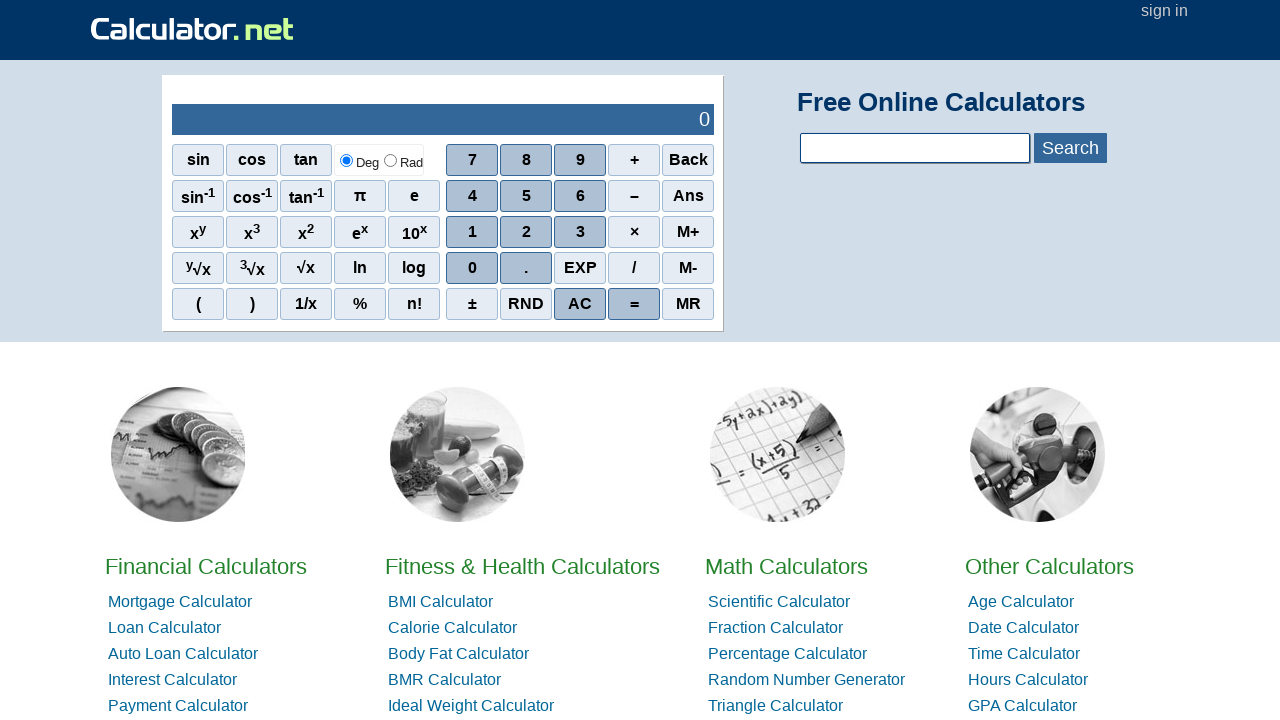